Sets up API mocking to replace fruit endpoint results with custom data, then navigates to the demo page and verifies the mocked item appears

Starting URL: https://demo.playwright.dev/api-mocking

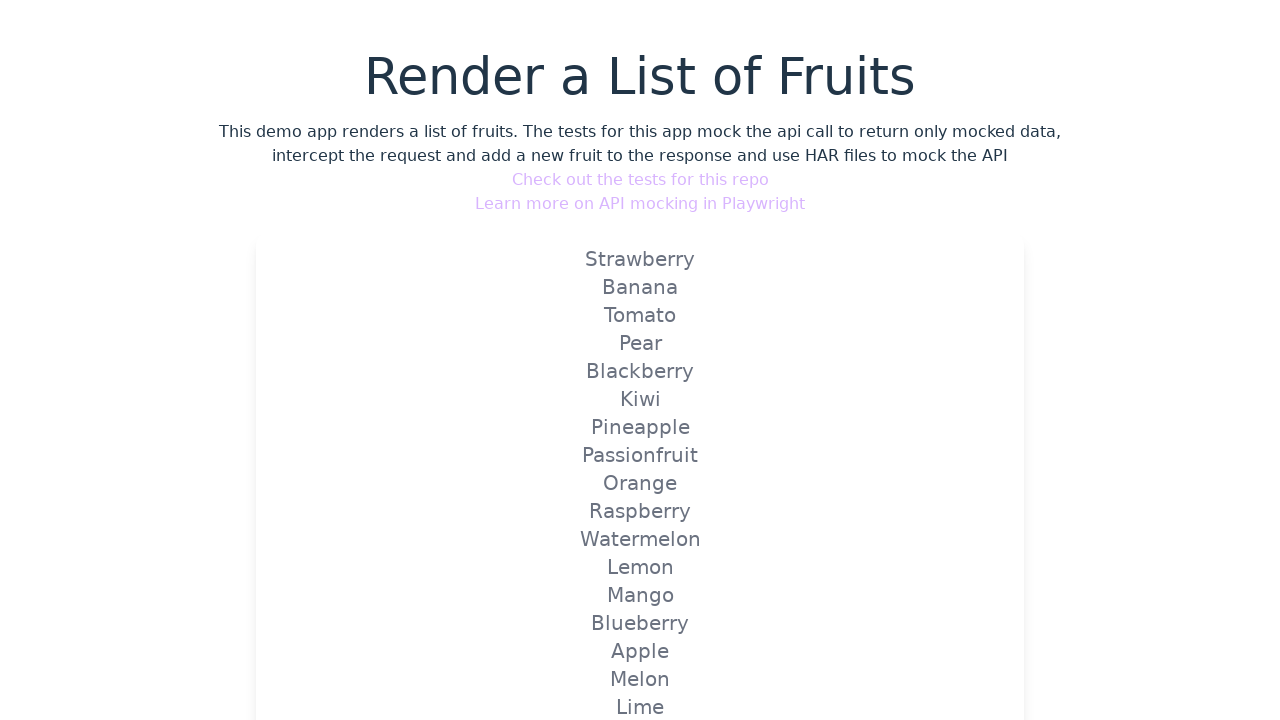

Set up API route to mock fruit endpoint with custom Avocado data
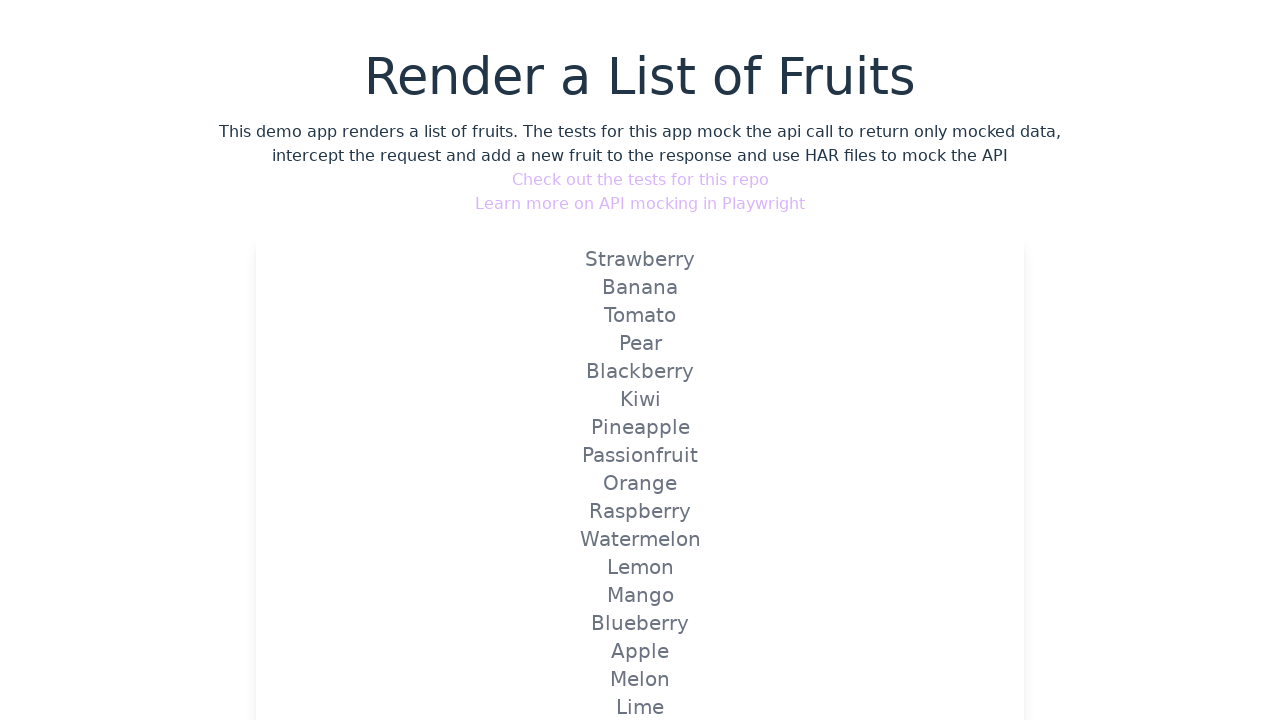

Reloaded the page to trigger the mocked API endpoint
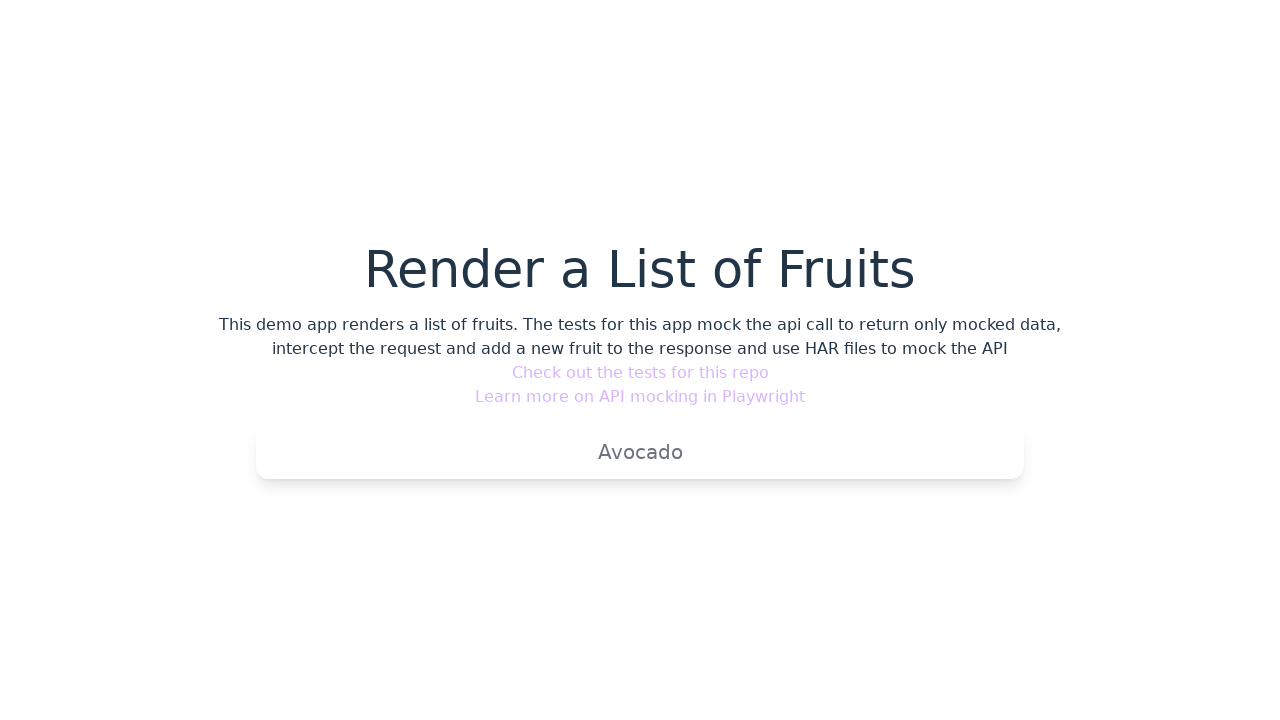

Verified mocked Avocado item appeared on the page
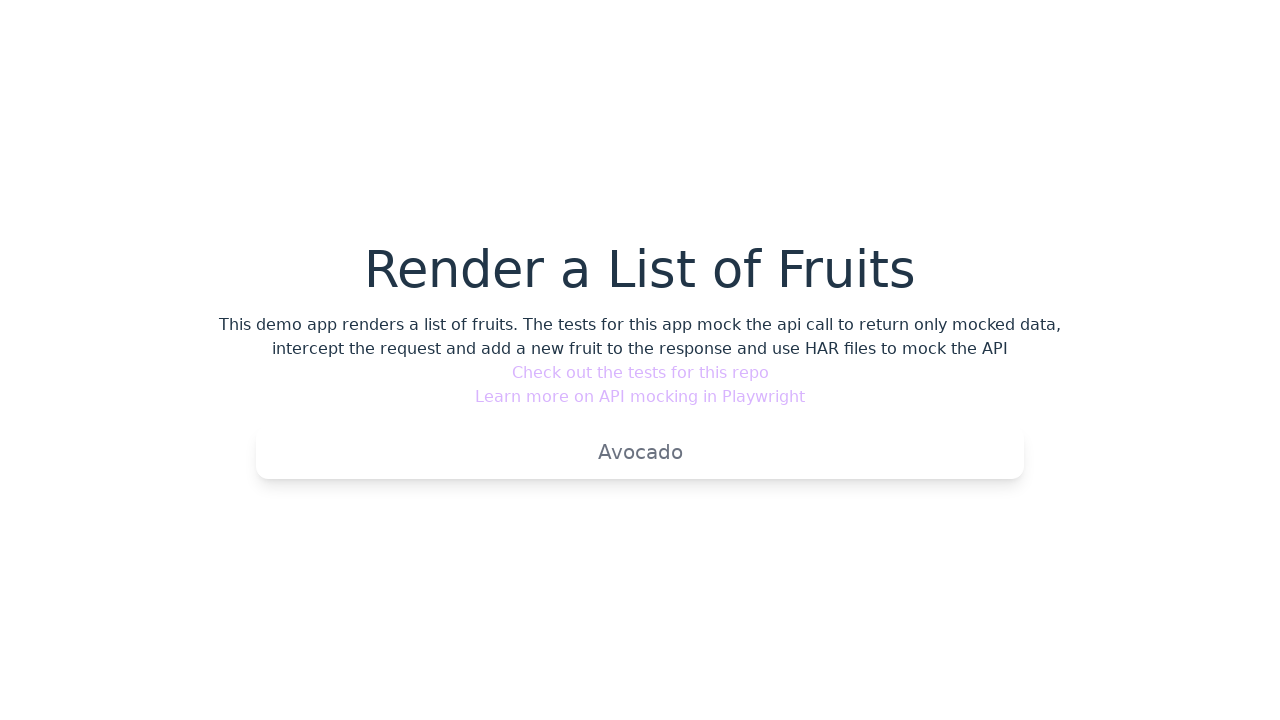

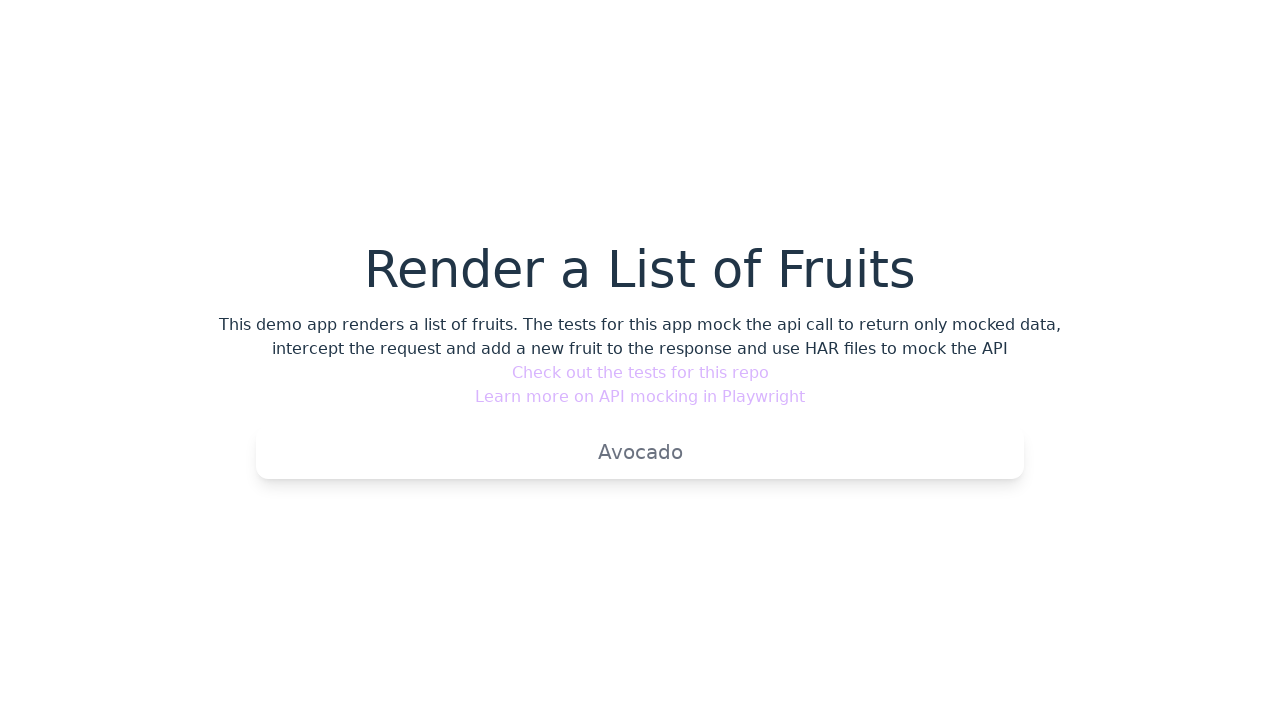